Tests input field handling by filling a full name field, appending text to another field with a Tab key press, and locating a third element on a practice website.

Starting URL: https://letcode.in/edit

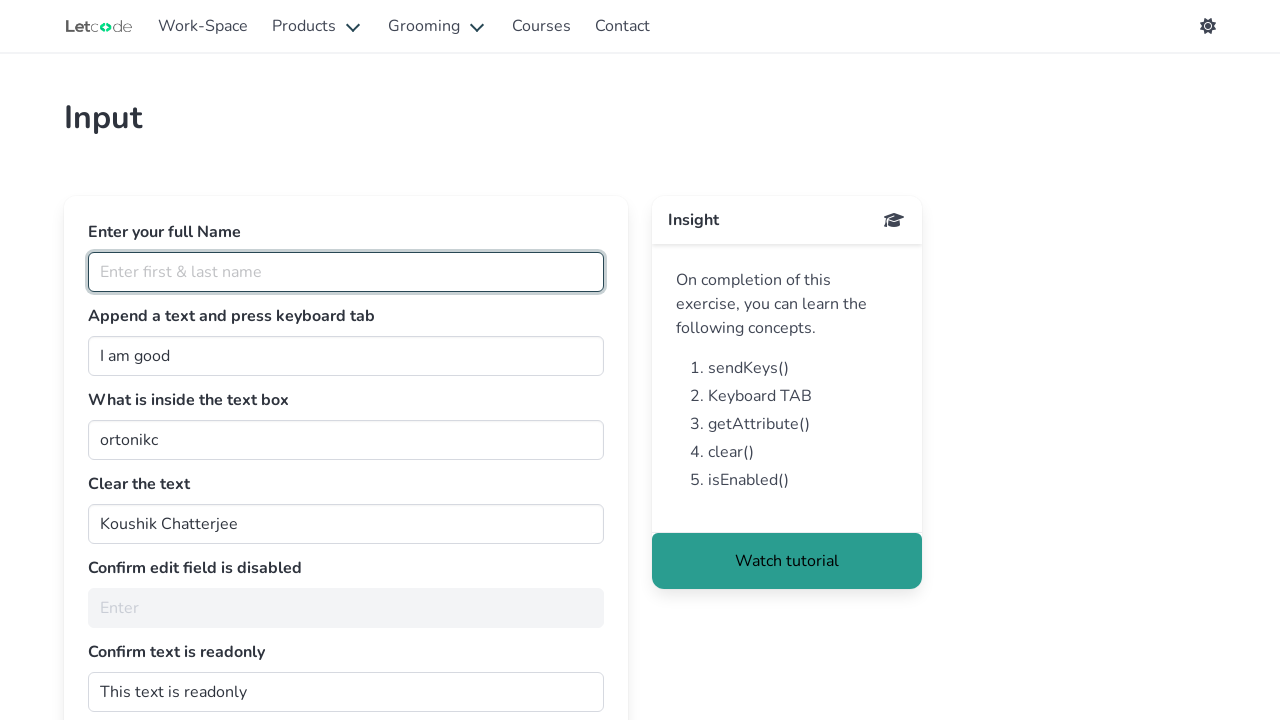

Filled full name field with 'Aahil' on #fullName
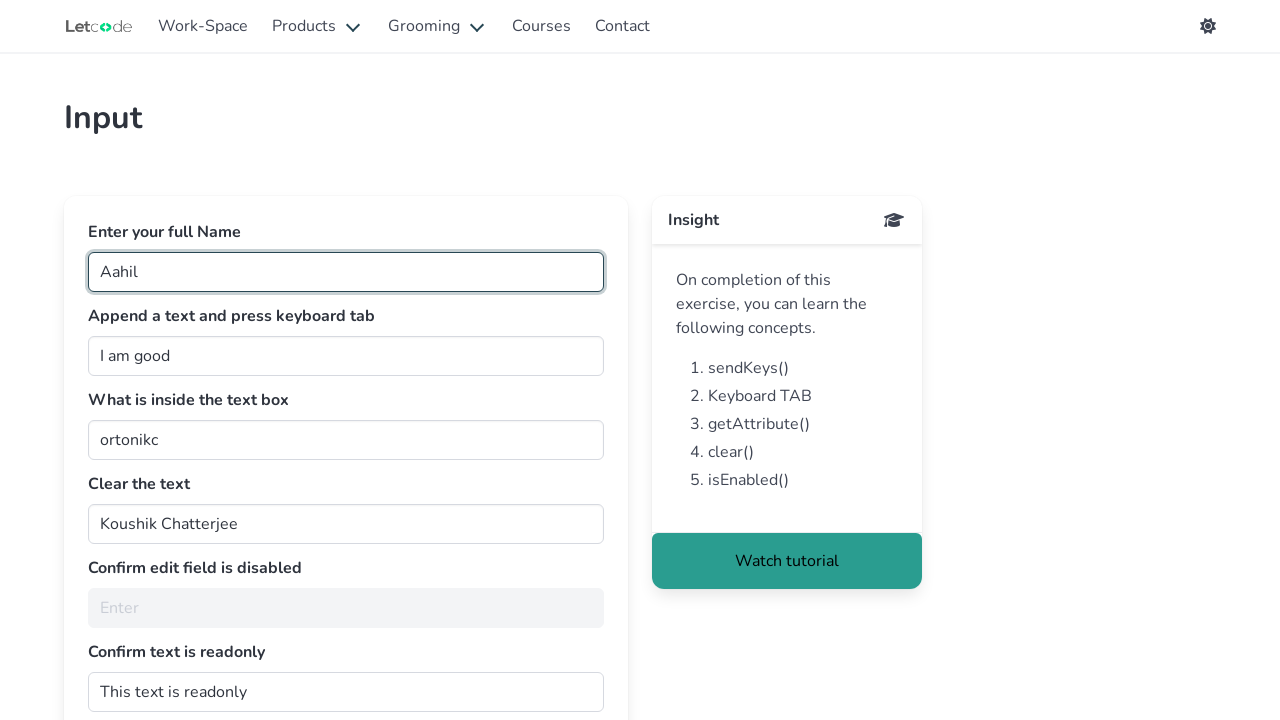

Filled join field with 'Is in 5th' on #join
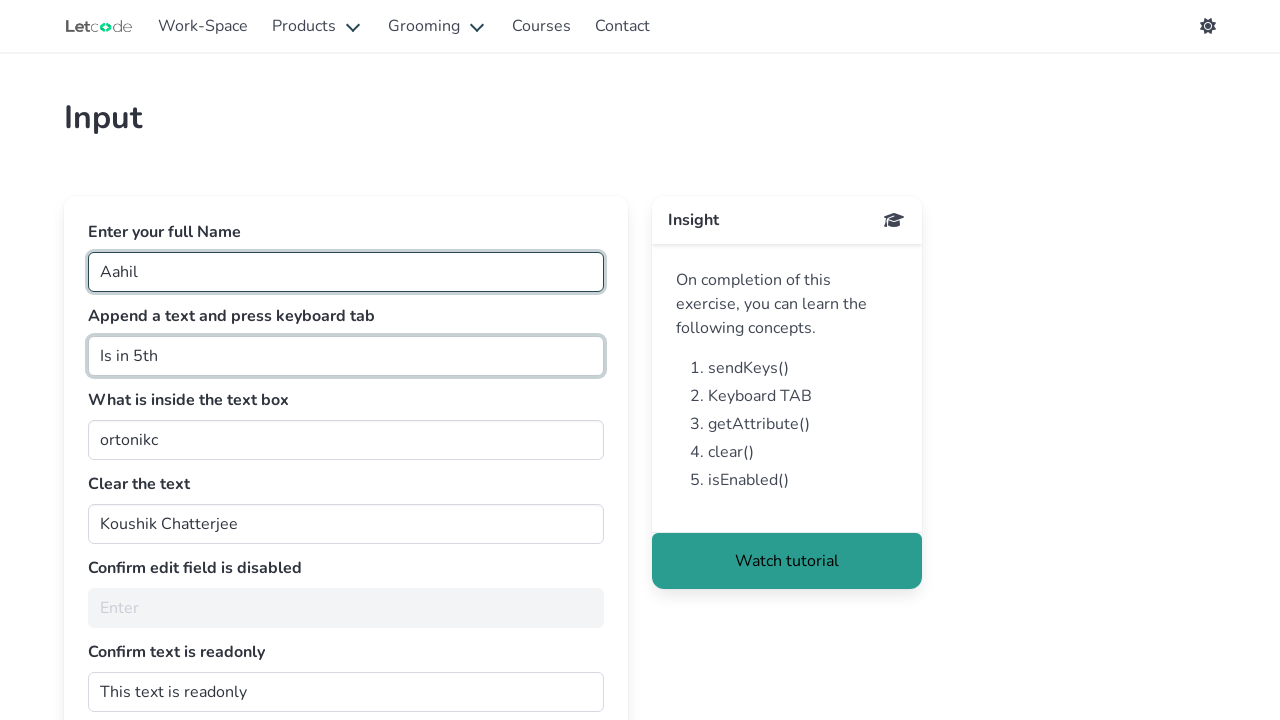

Pressed Tab key to move focus to next field
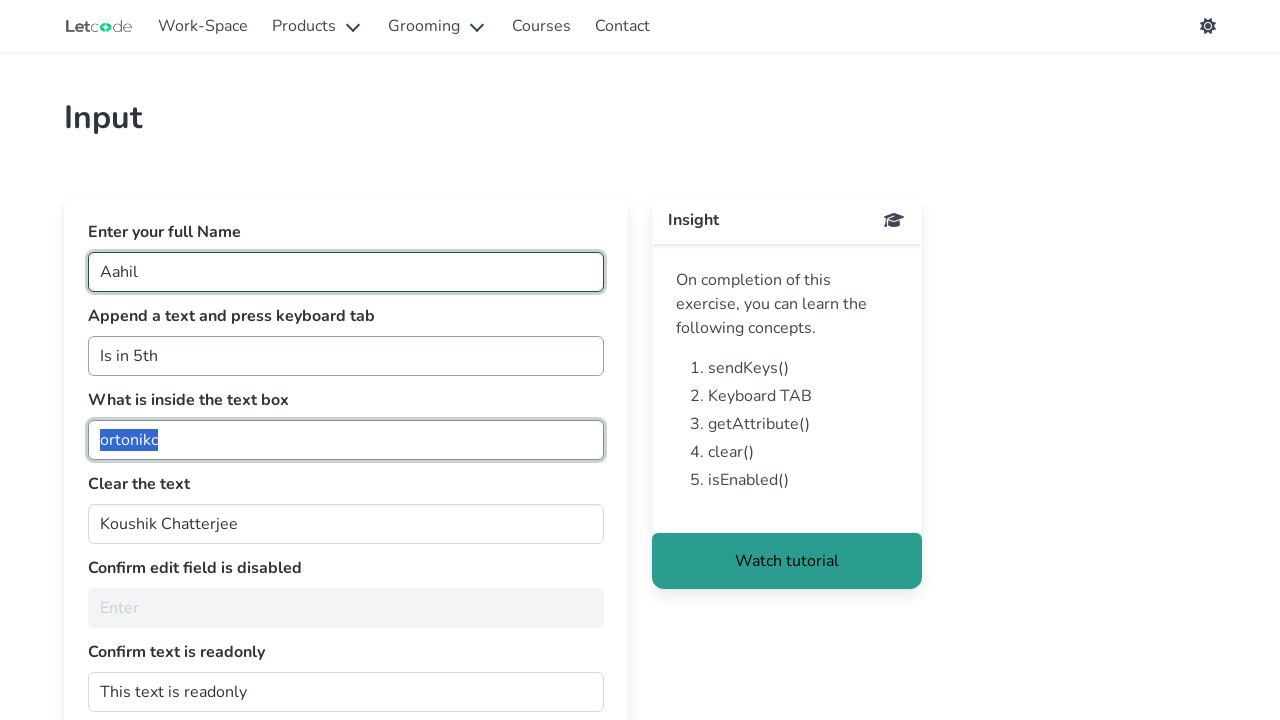

Verified getMe element exists on the page
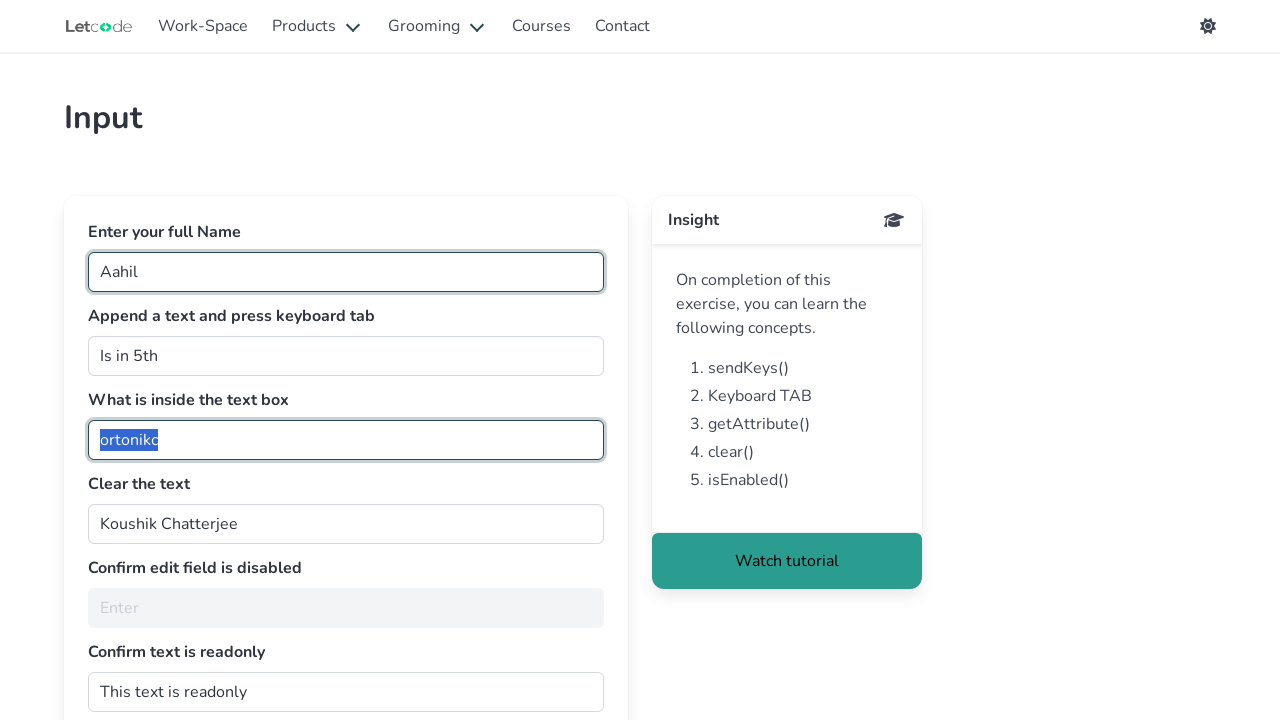

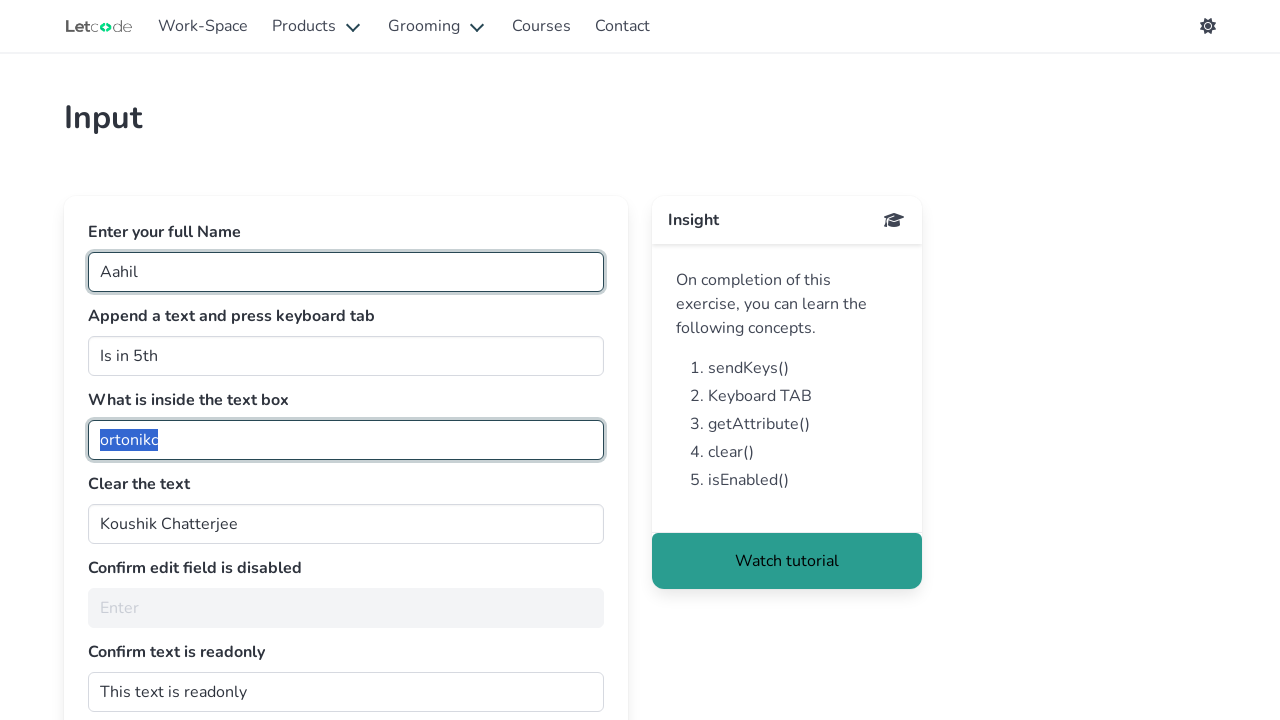